Tests adding multiple products from shop page and proceeding to checkout

Starting URL: https://practice.automationtesting.in/shop/

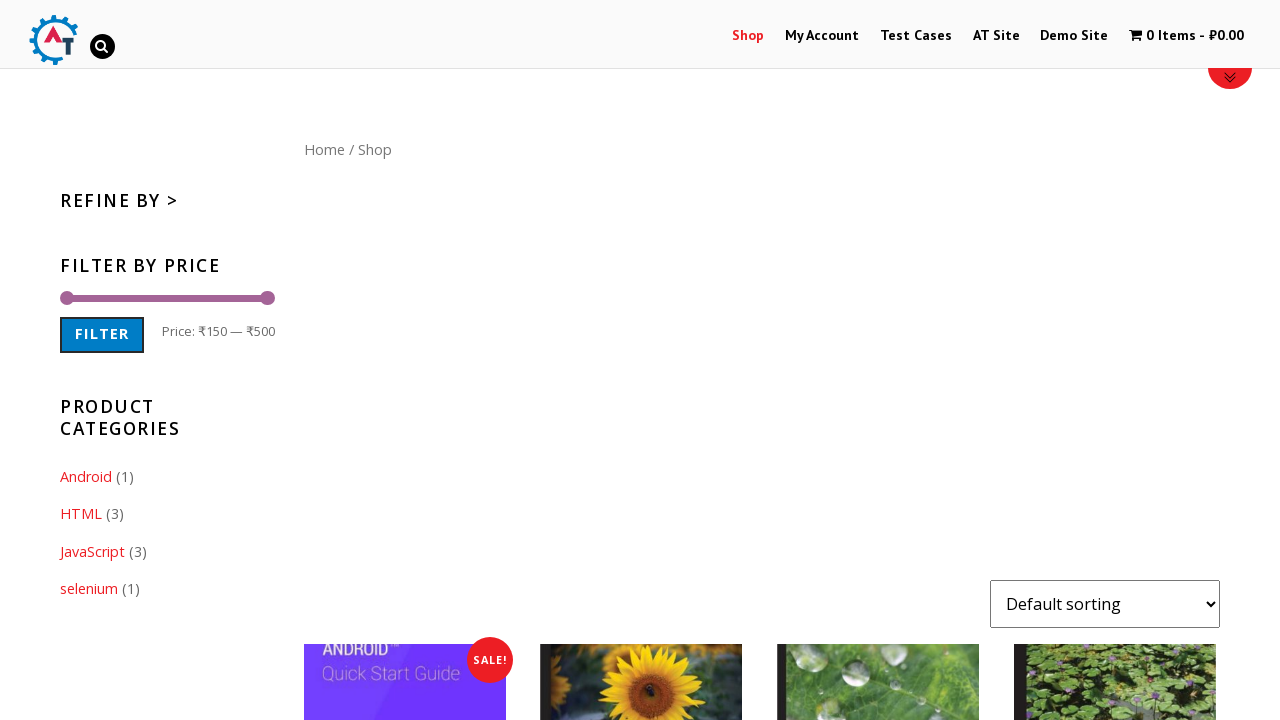

Scrolled page down to view products
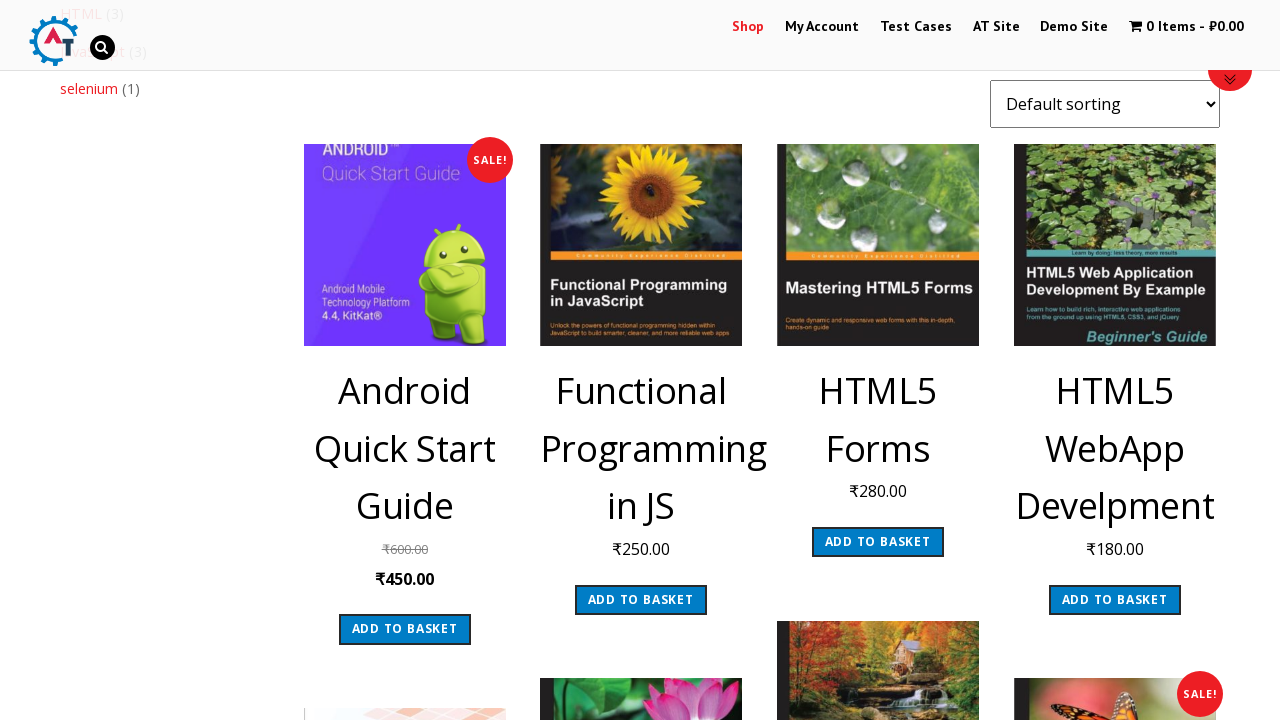

Clicked 'Add to cart' button for first product (ID: 181) at (878, 542) on xpath=//a[@href='/shop/?add-to-cart=181']
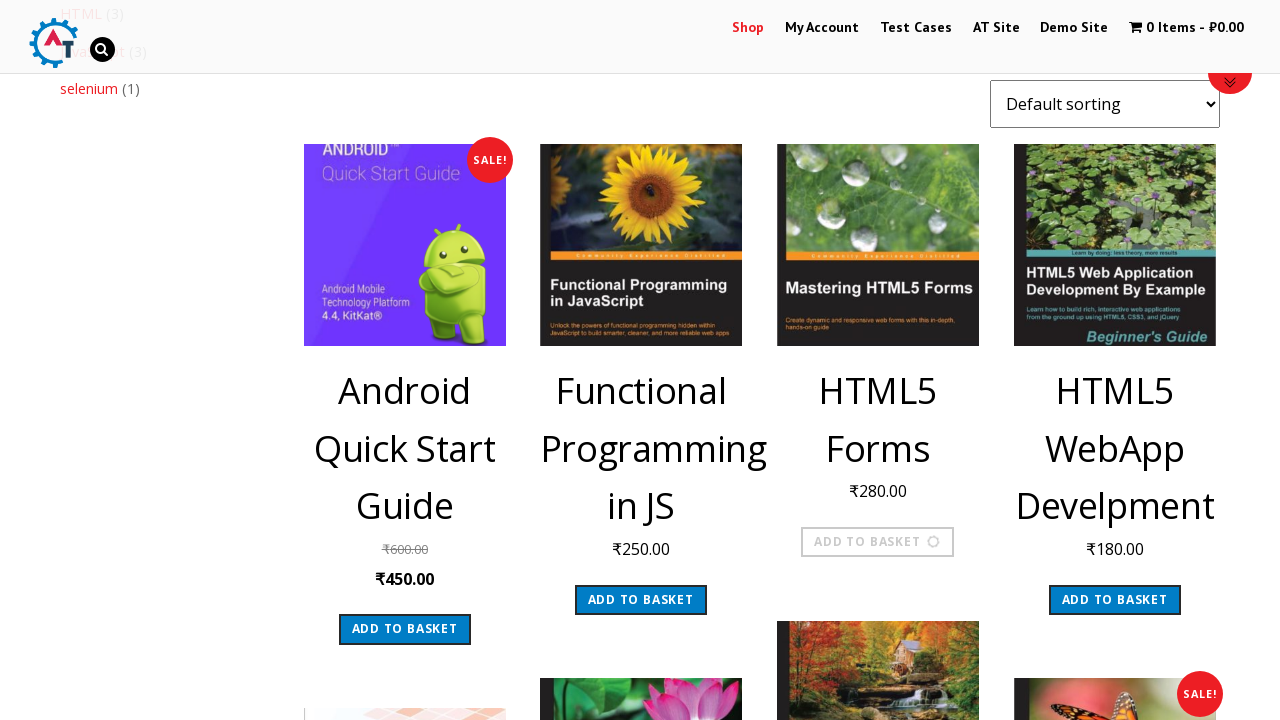

Waited for product to be added to cart
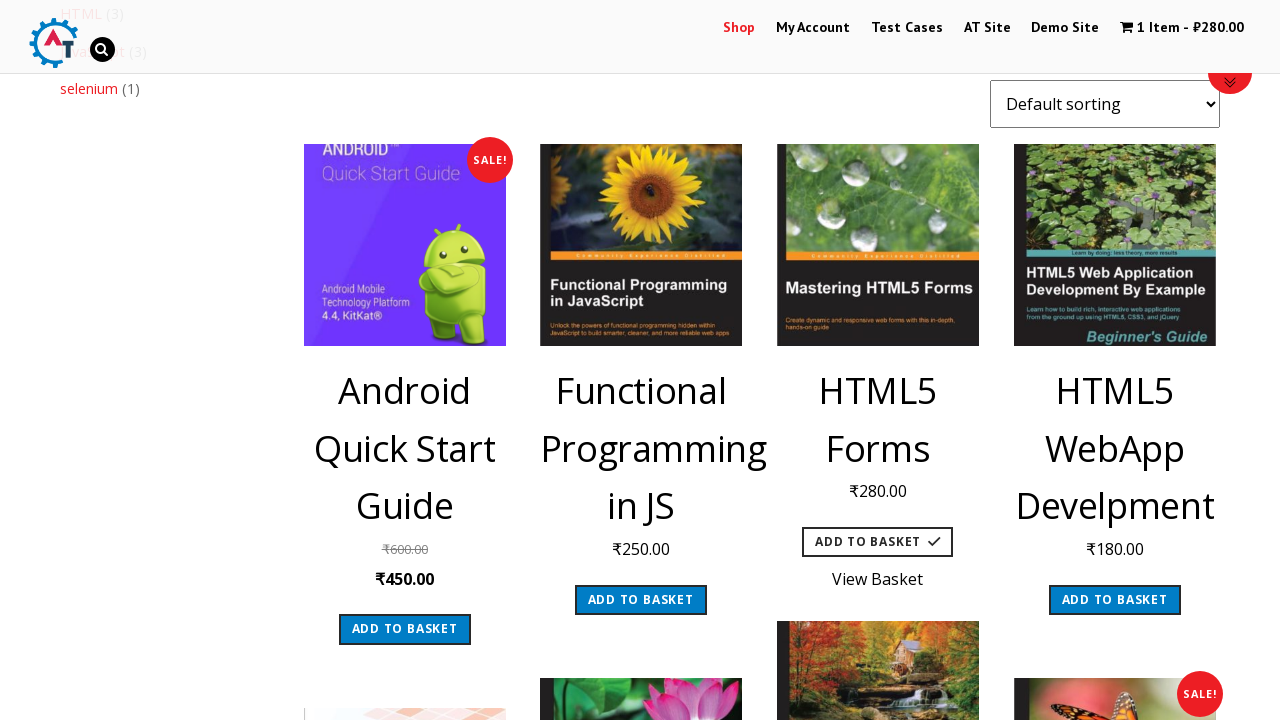

Clicked 'Add to cart' button for second product (ID: 170) at (641, 600) on xpath=//a[@href='/shop/?add-to-cart=170']
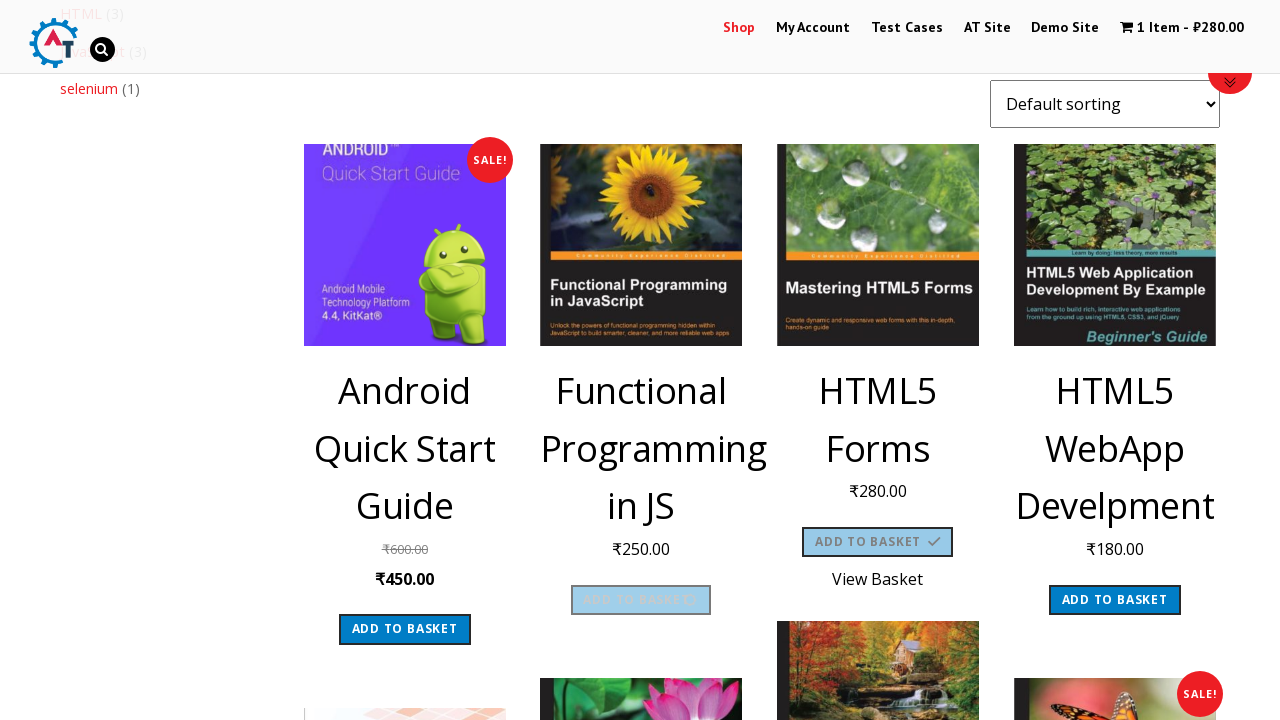

Waited for second product to be added to cart
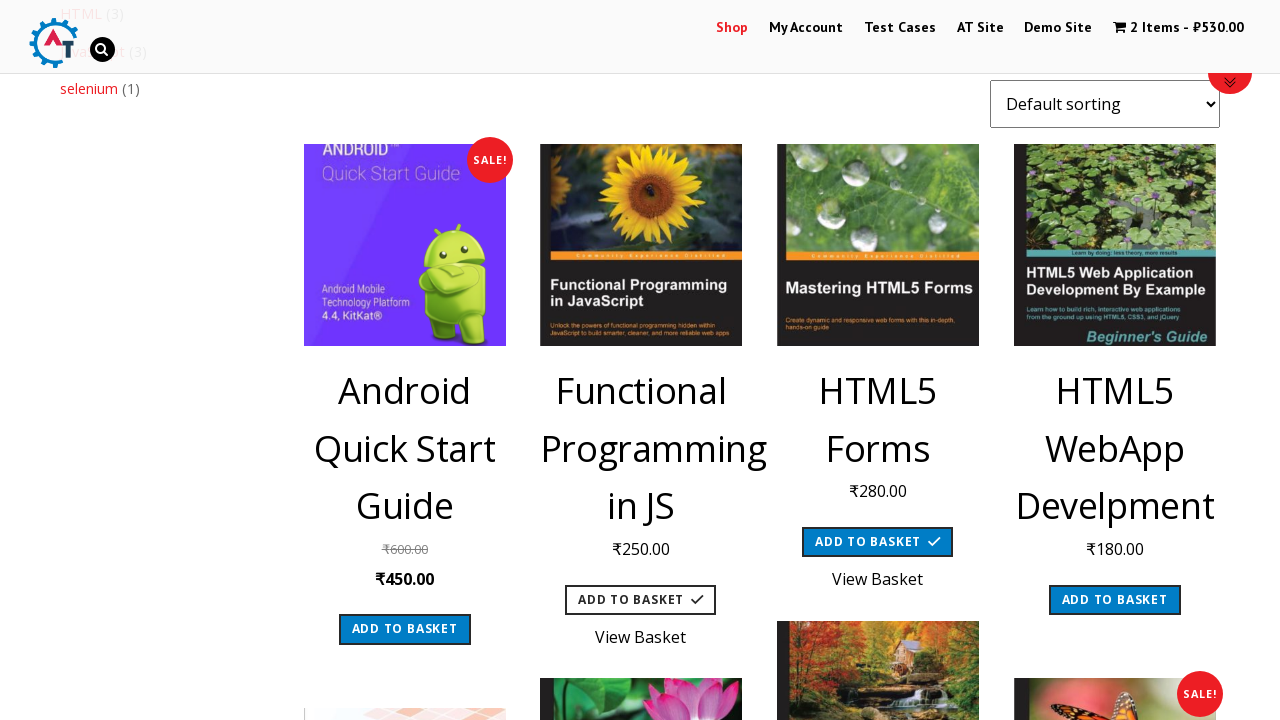

Clicked 'View Basket' button to proceed to cart page at (641, 634) on text=View Basket
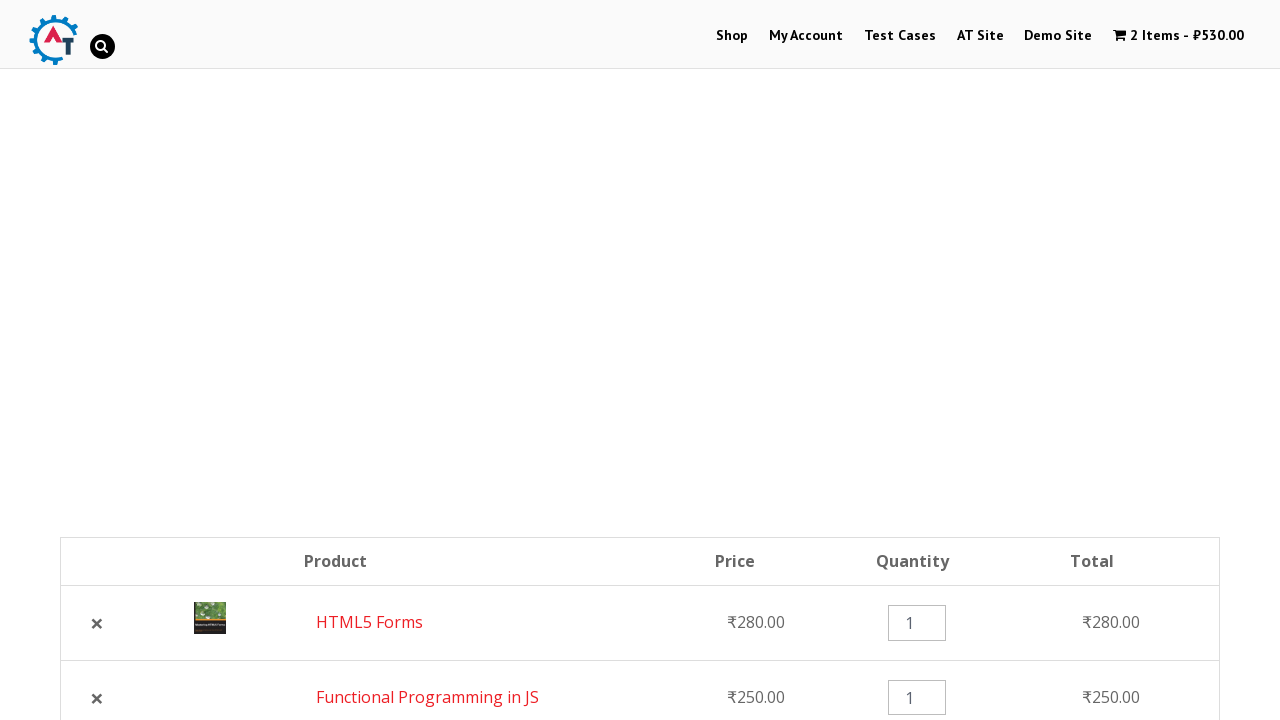

Waited for basket page to load
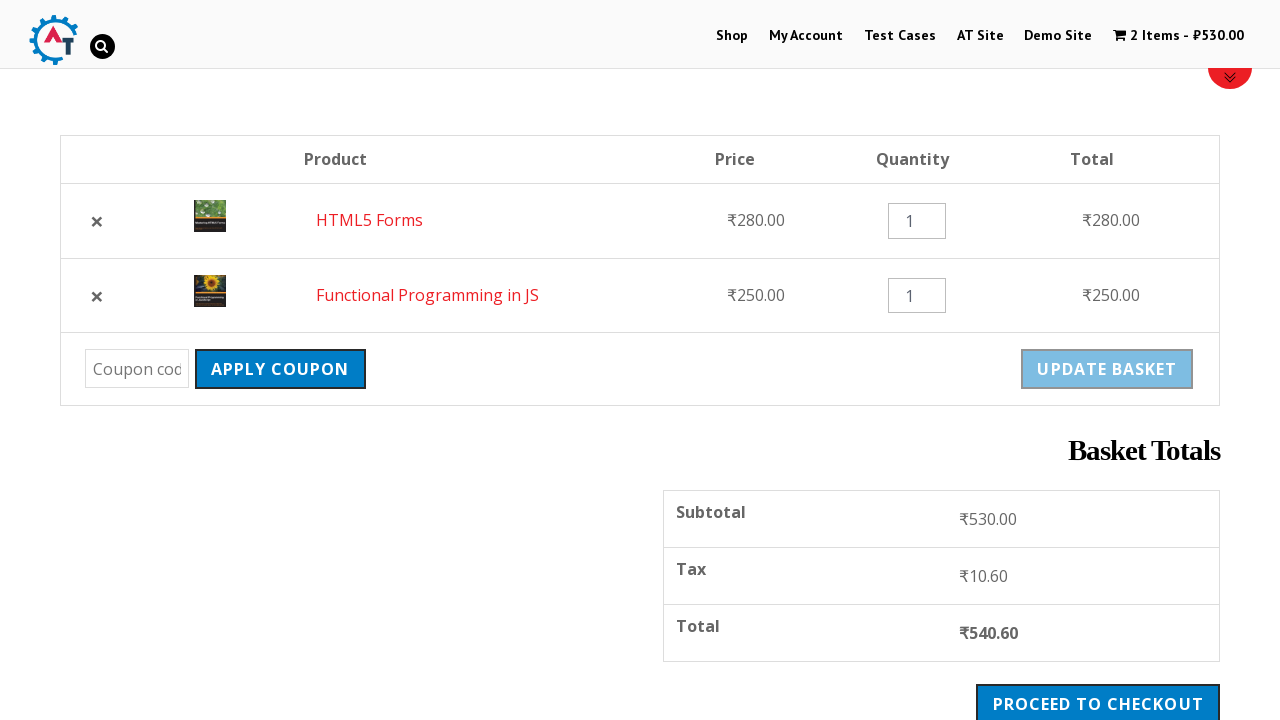

Clicked 'Proceed to Checkout' button at (1098, 701) on xpath=//a[@class='checkout-button button alt wc-forward']
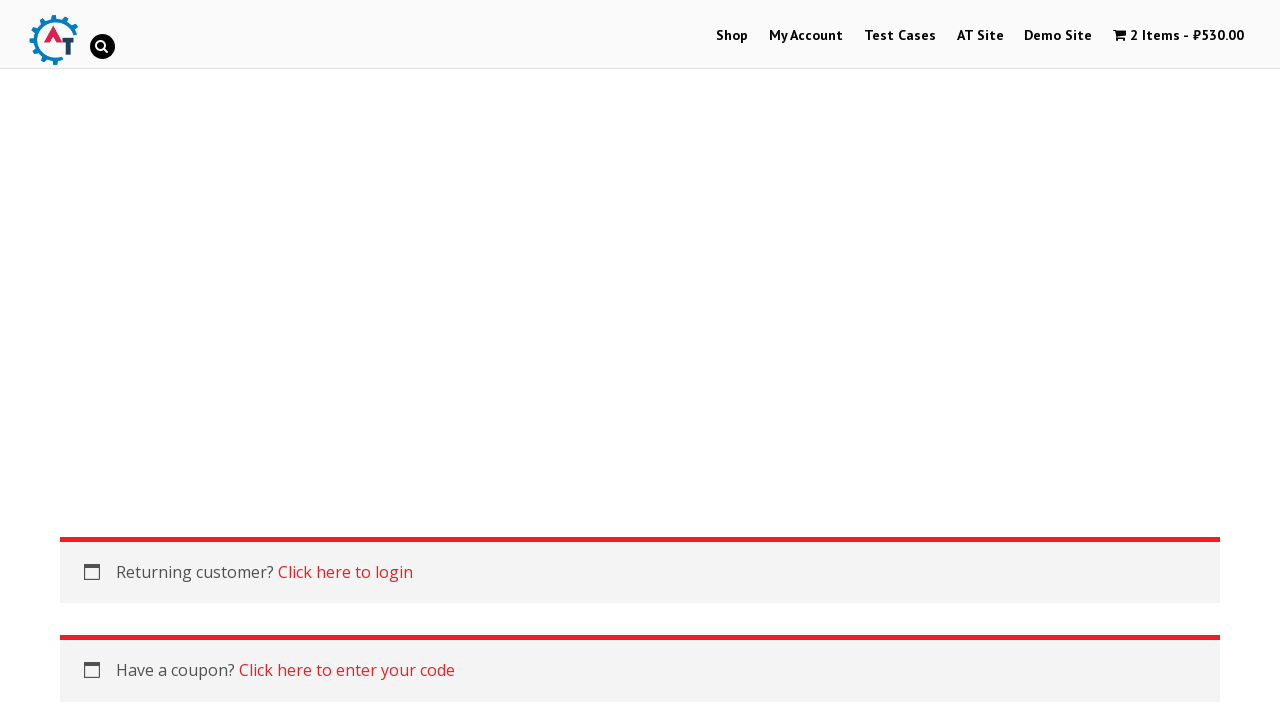

Waited for checkout page to load
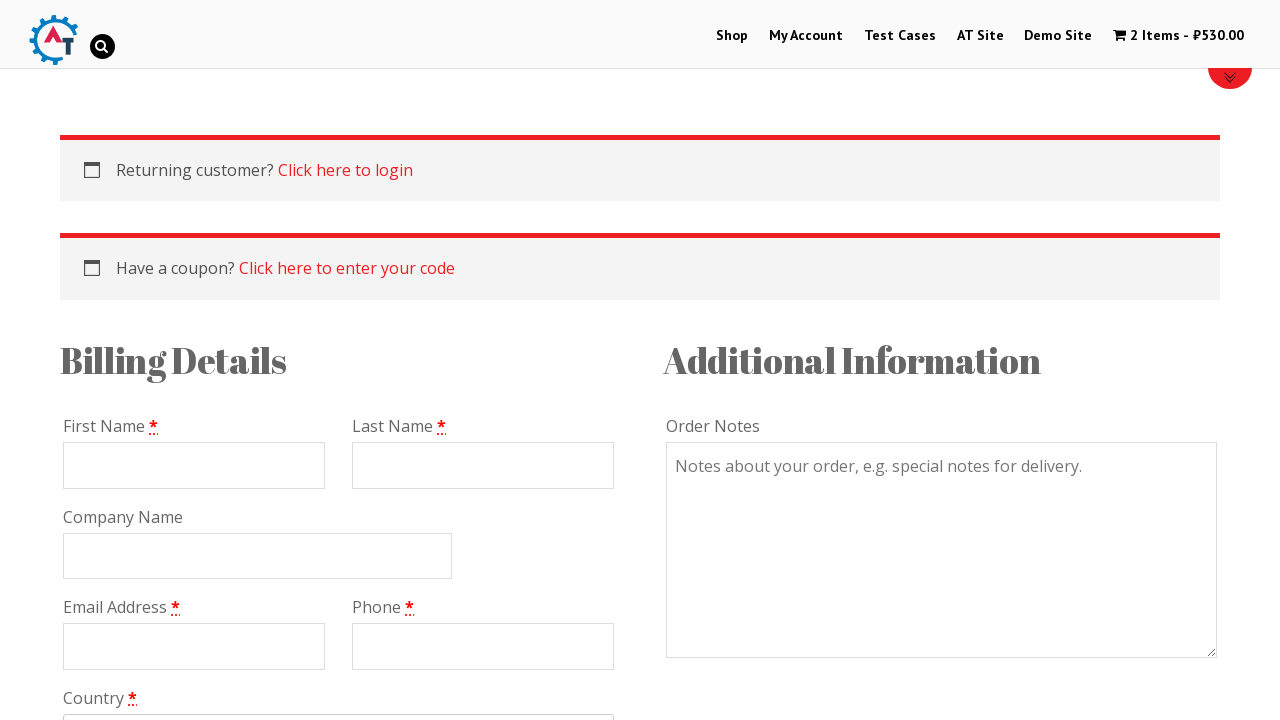

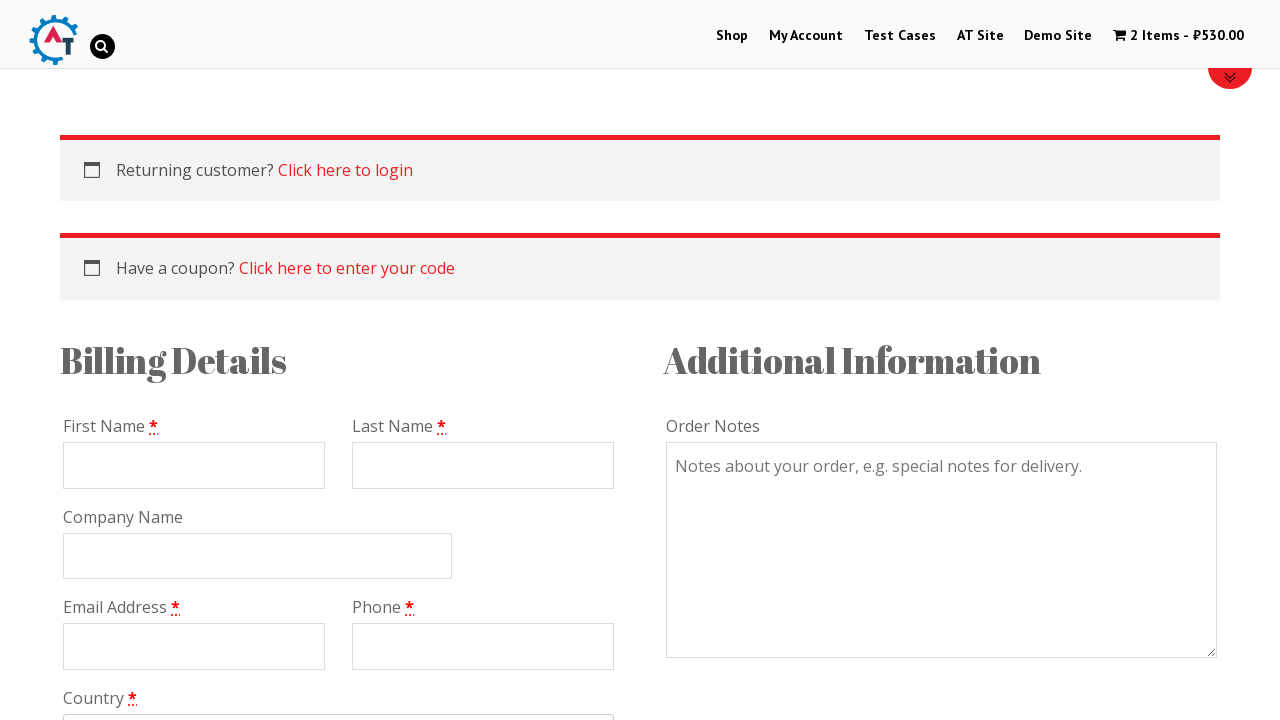